Tests an e-commerce vegetable shopping site by searching for products containing "ca" and adding Cashews to the cart

Starting URL: https://rahulshettyacademy.com/seleniumPractise/#/

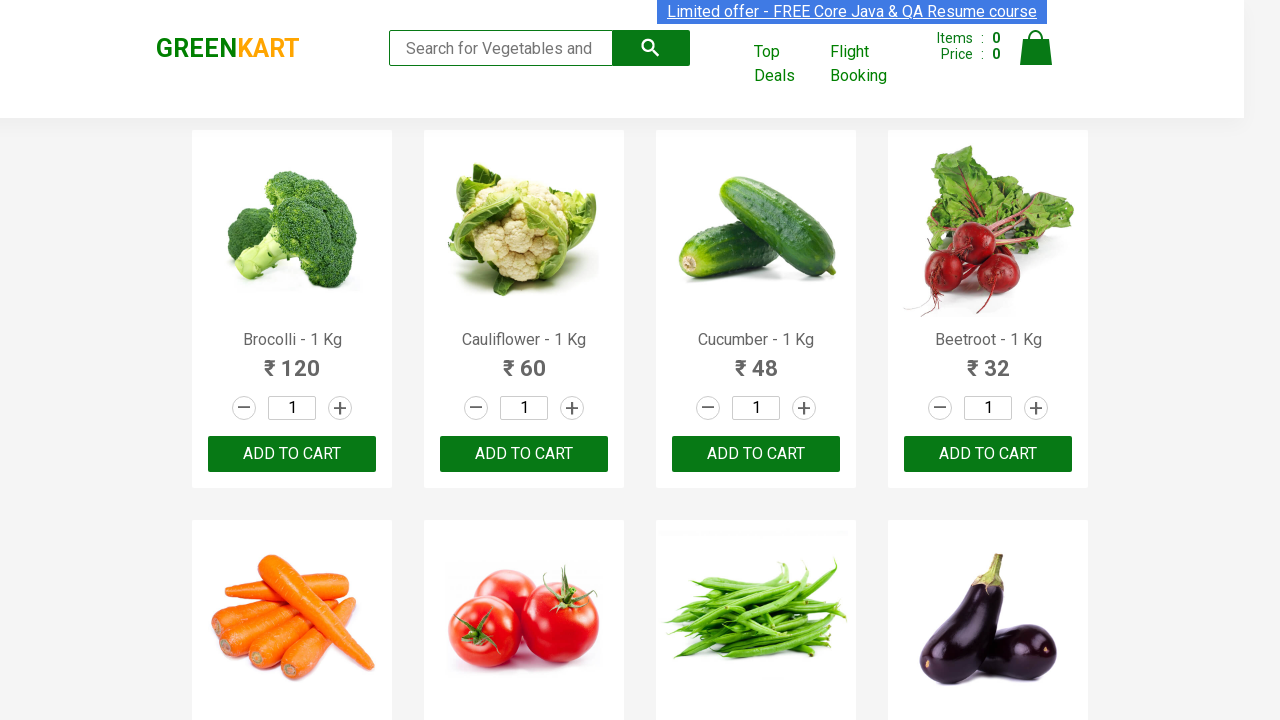

Filled search field with 'ca' on .search-keyword
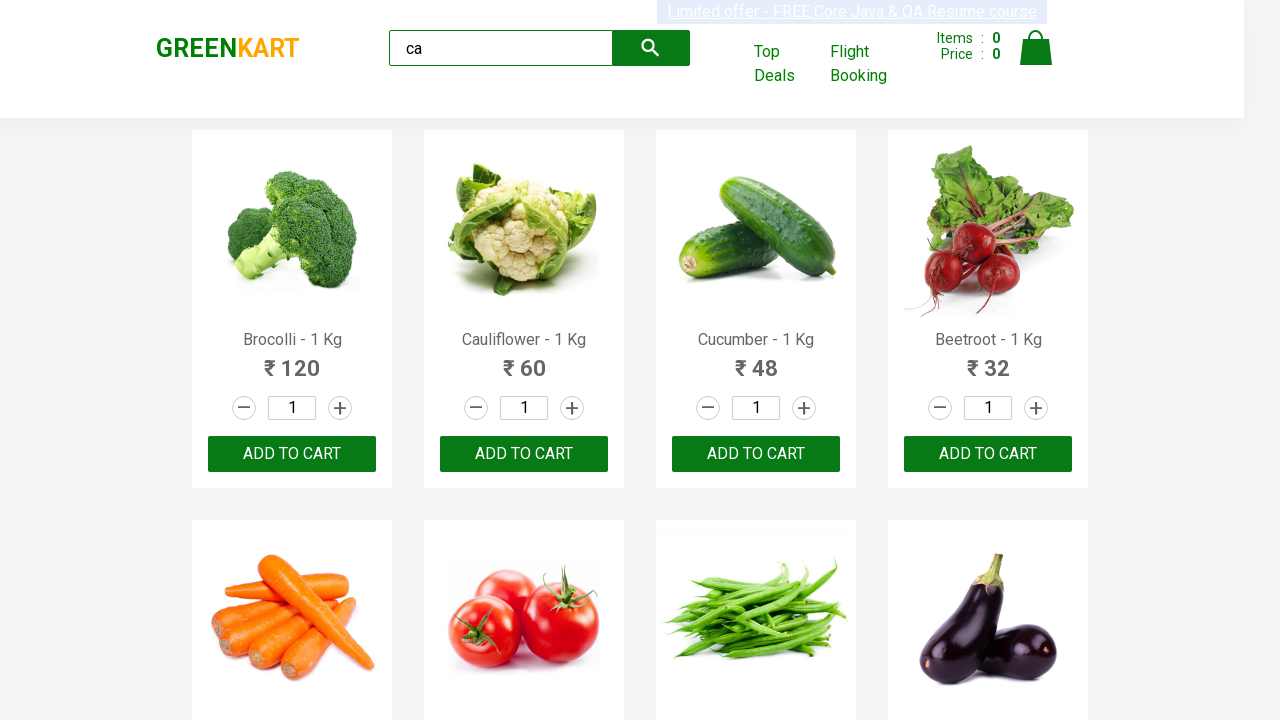

Waited 2 seconds for products to filter
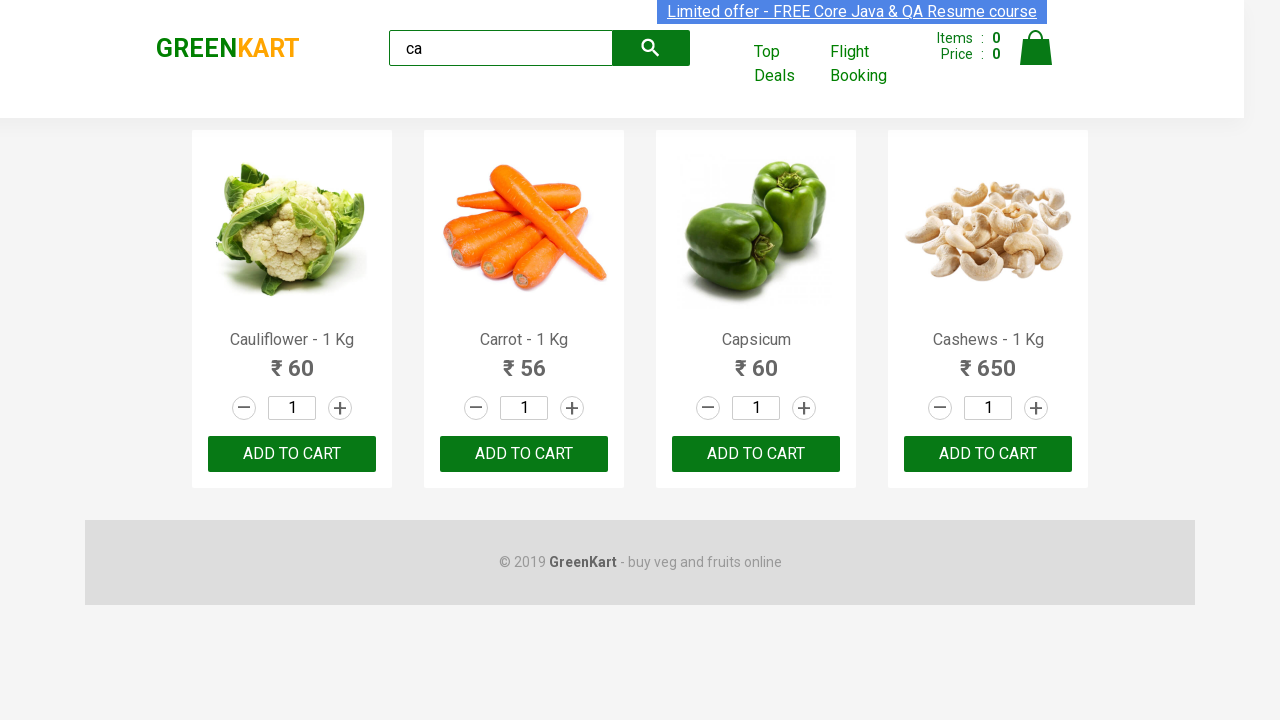

Verified 4 products are displayed after searching for 'ca'
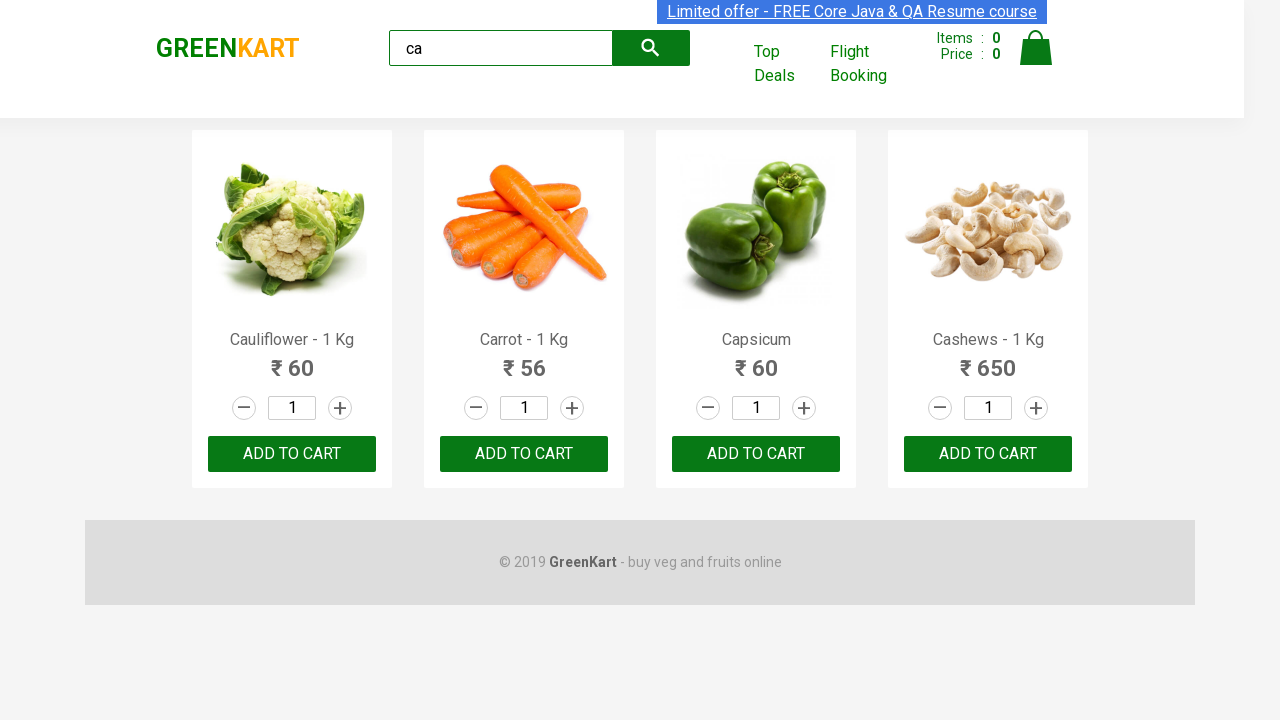

Found Cashews product and clicked 'Add to Cart' button at (988, 454) on .products .product >> nth=3 >> button
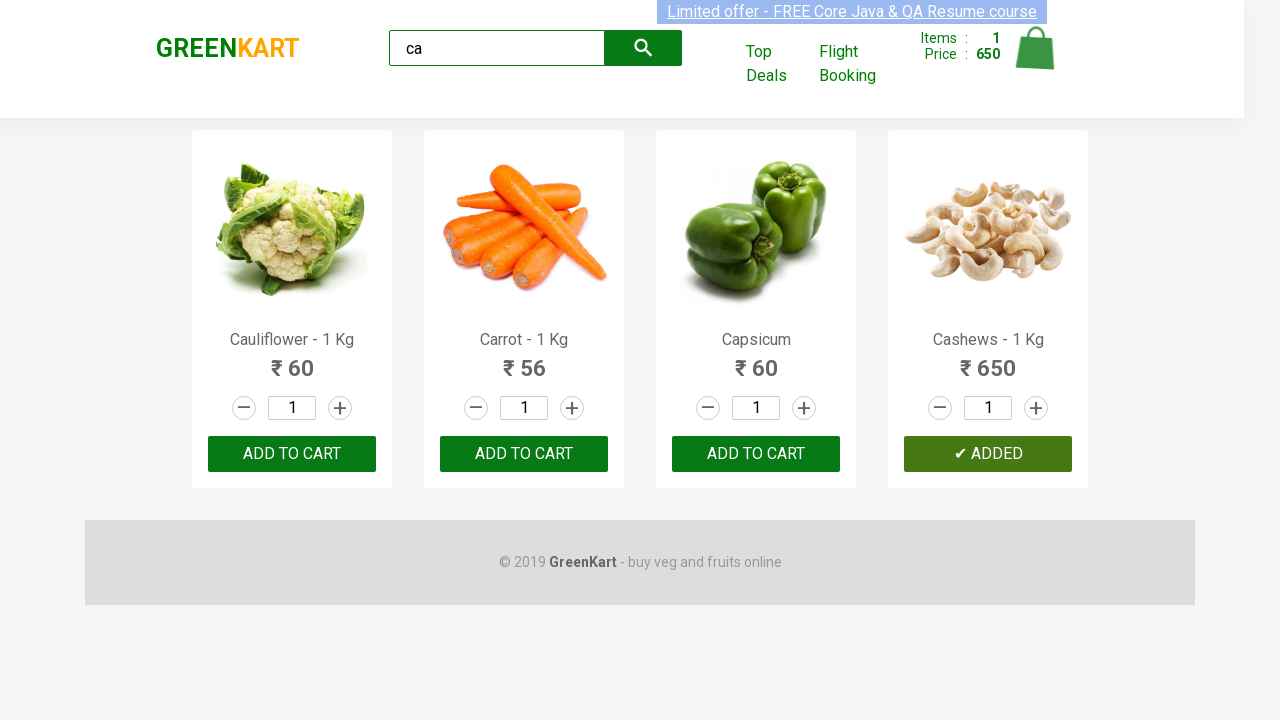

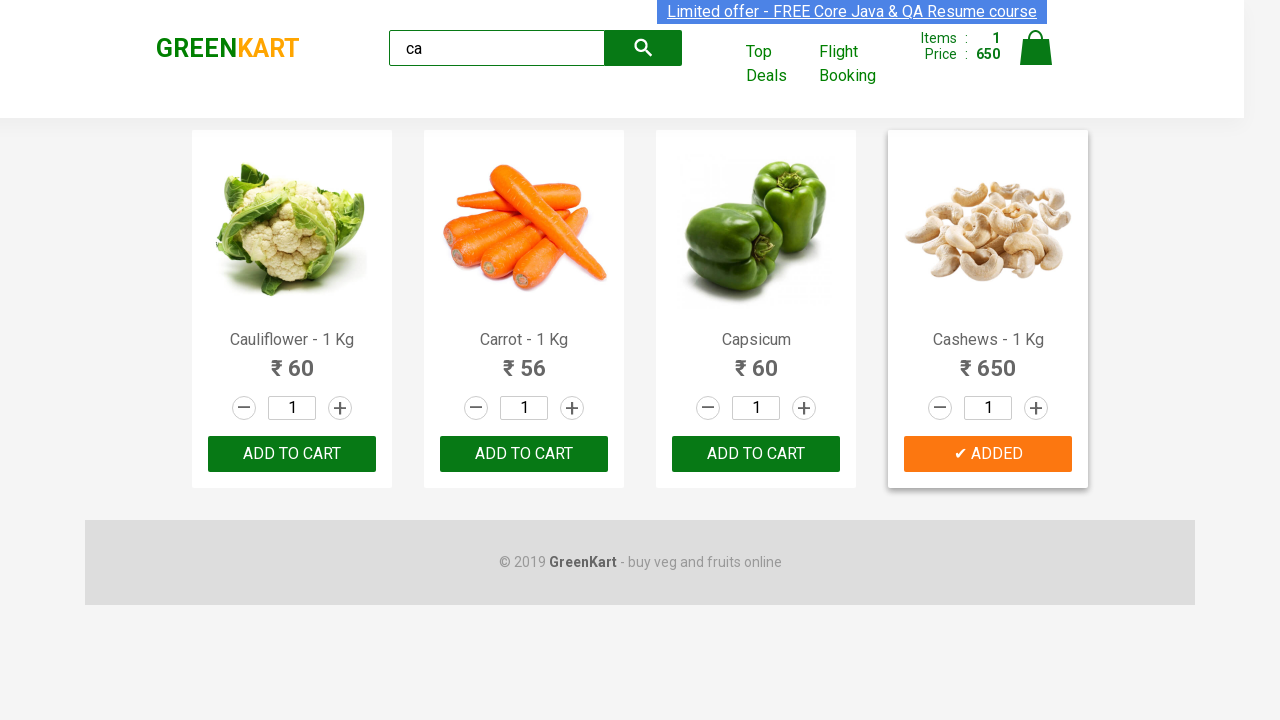